Tests an explicit wait scenario where the script waits for a price element to show "100", then clicks a book button, calculates a mathematical answer based on a displayed value, submits the answer, and handles an alert dialog.

Starting URL: https://suninjuly.github.io/explicit_wait2.html

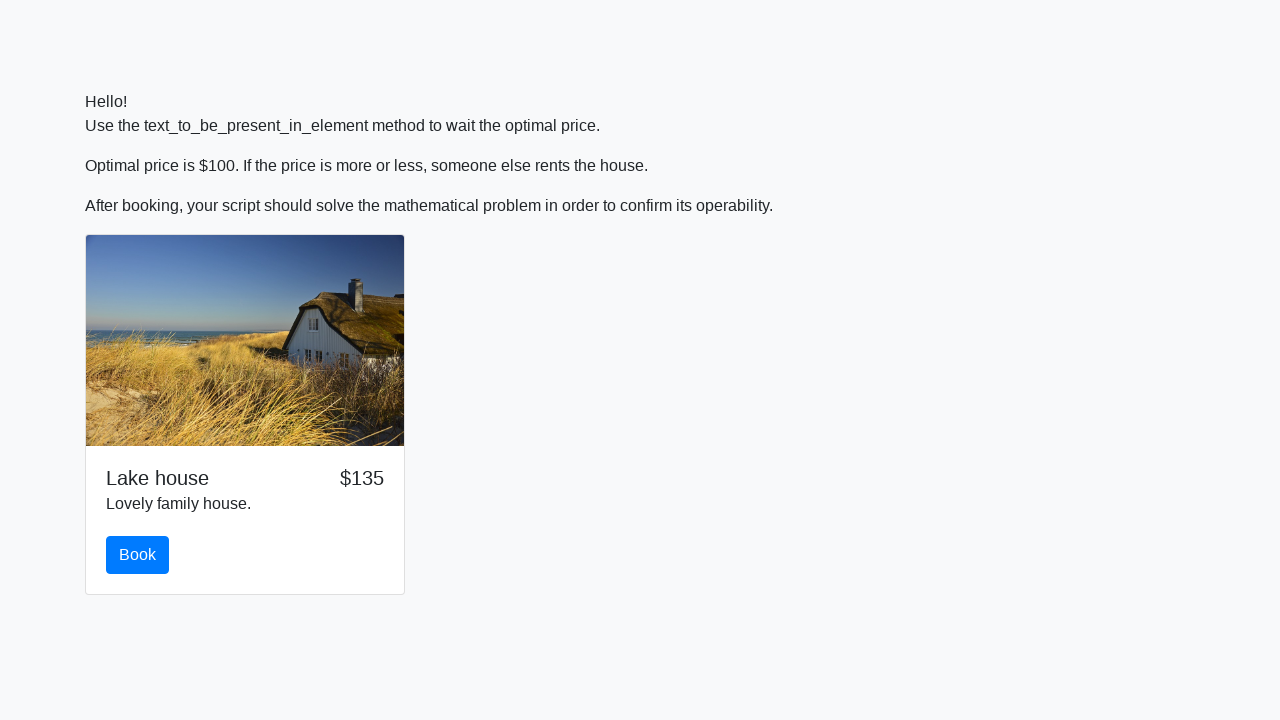

Waited for price element to display '100'
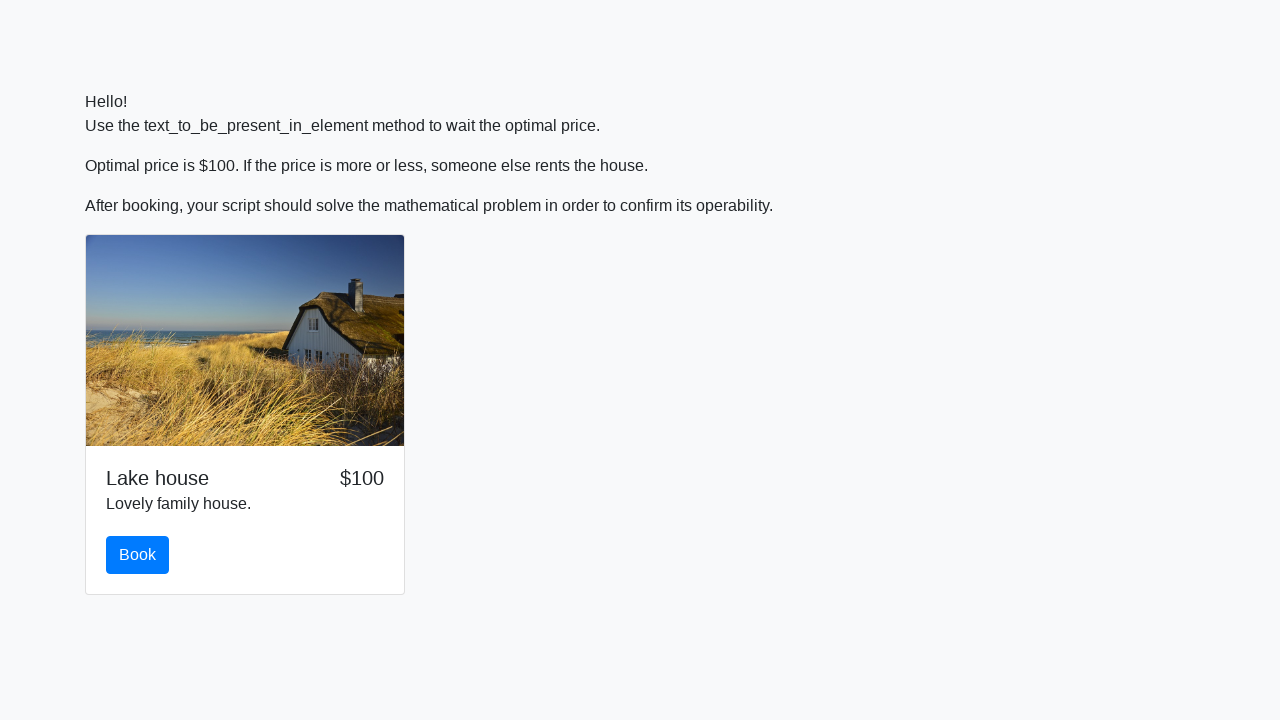

Clicked the book button at (138, 555) on #book
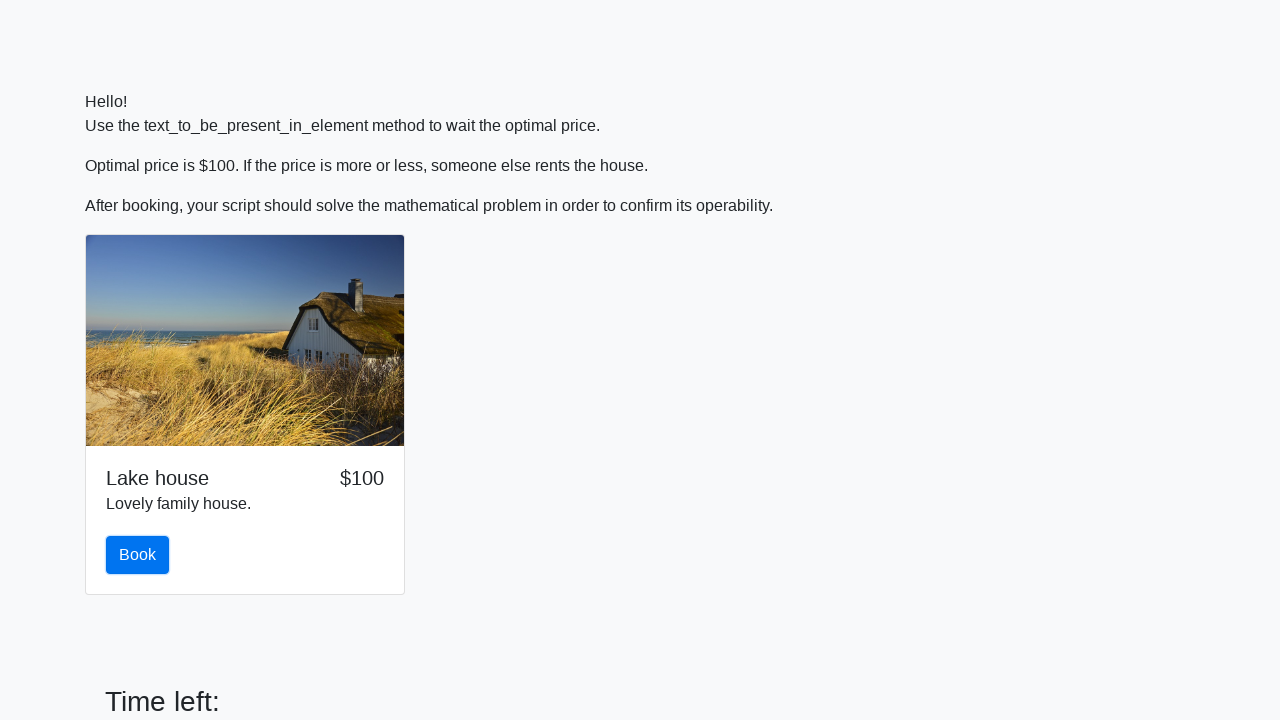

Retrieved value from input_value element: 268
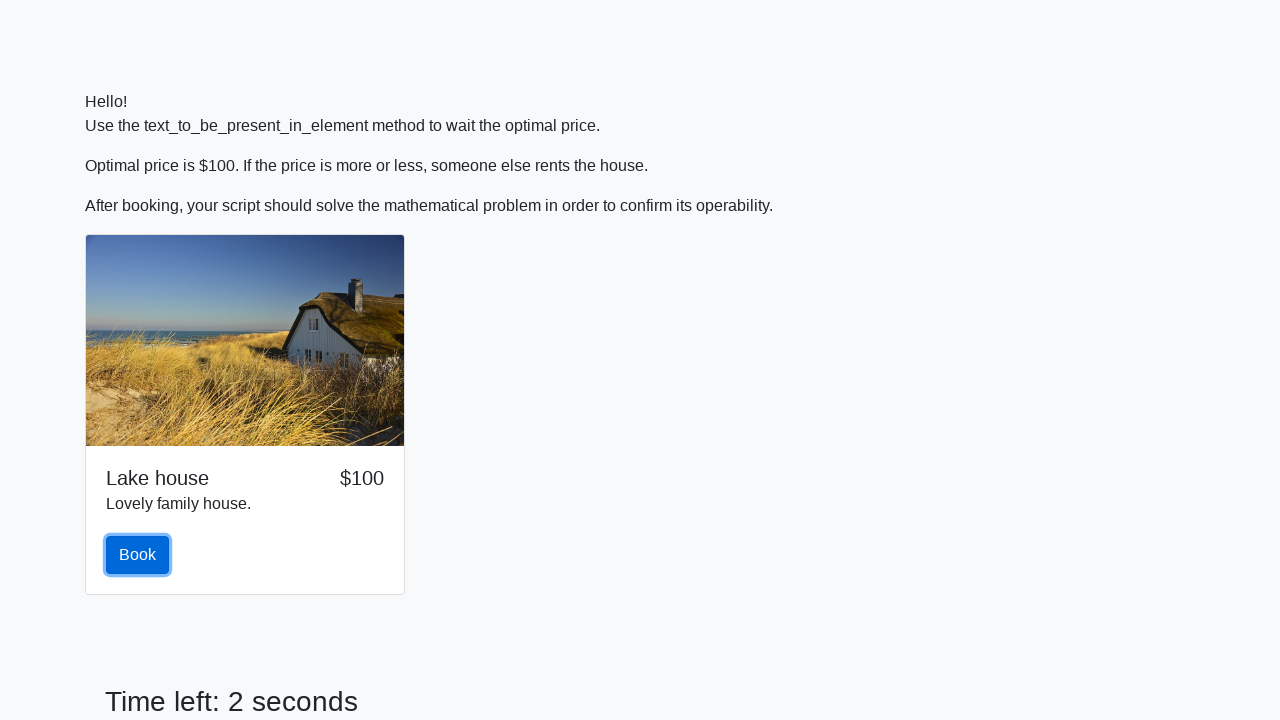

Calculated answer (2.288691029186393) and filled the answer field on #answer
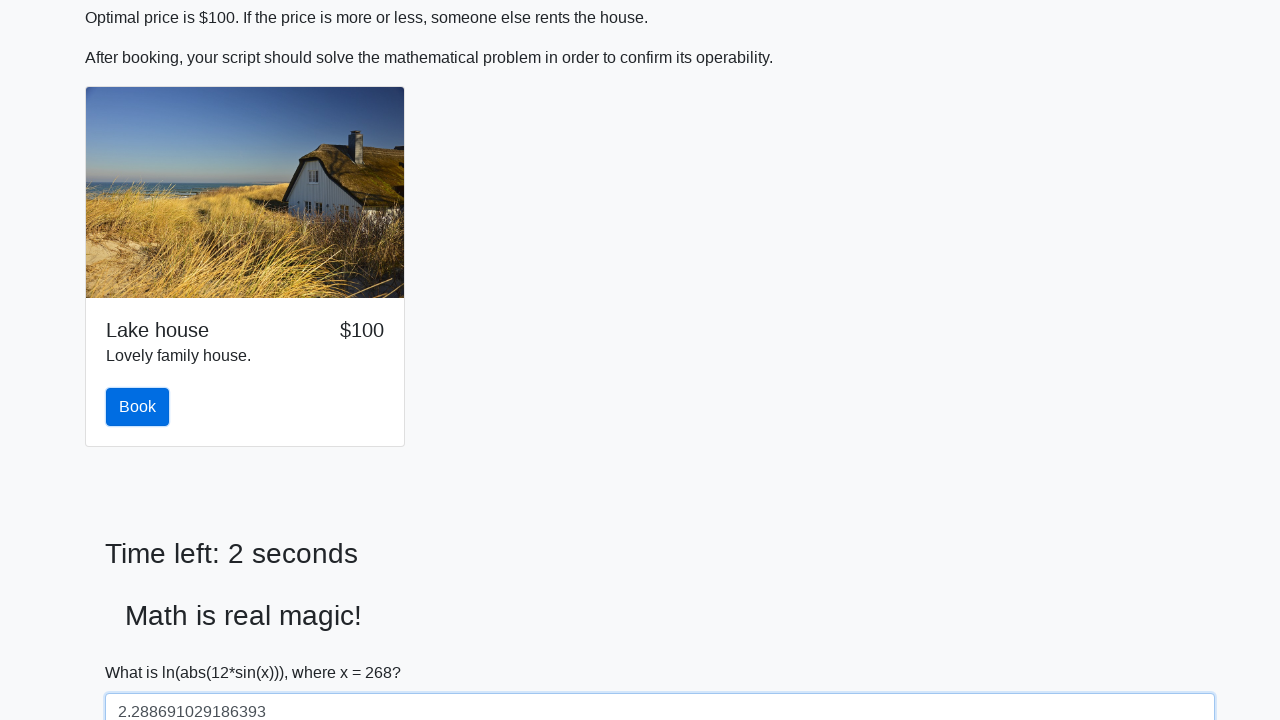

Clicked the solve button at (143, 651) on #solve
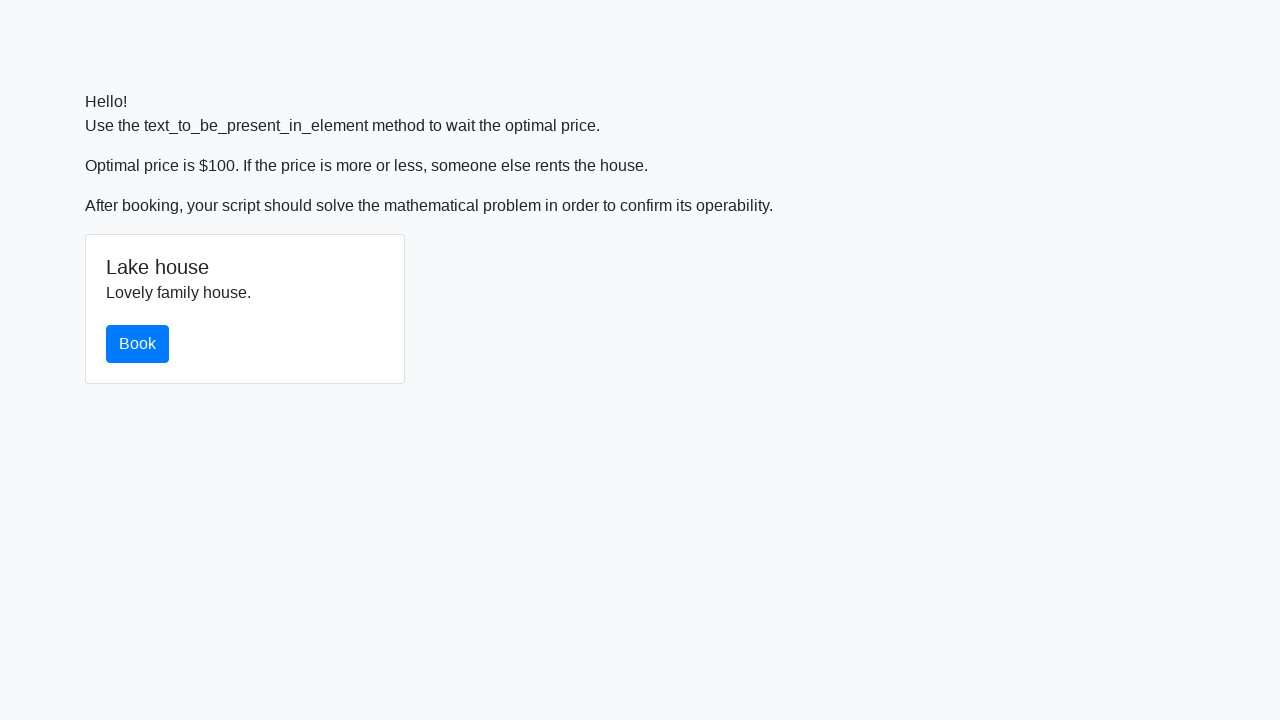

Set up alert dialog handler to accept dialogs
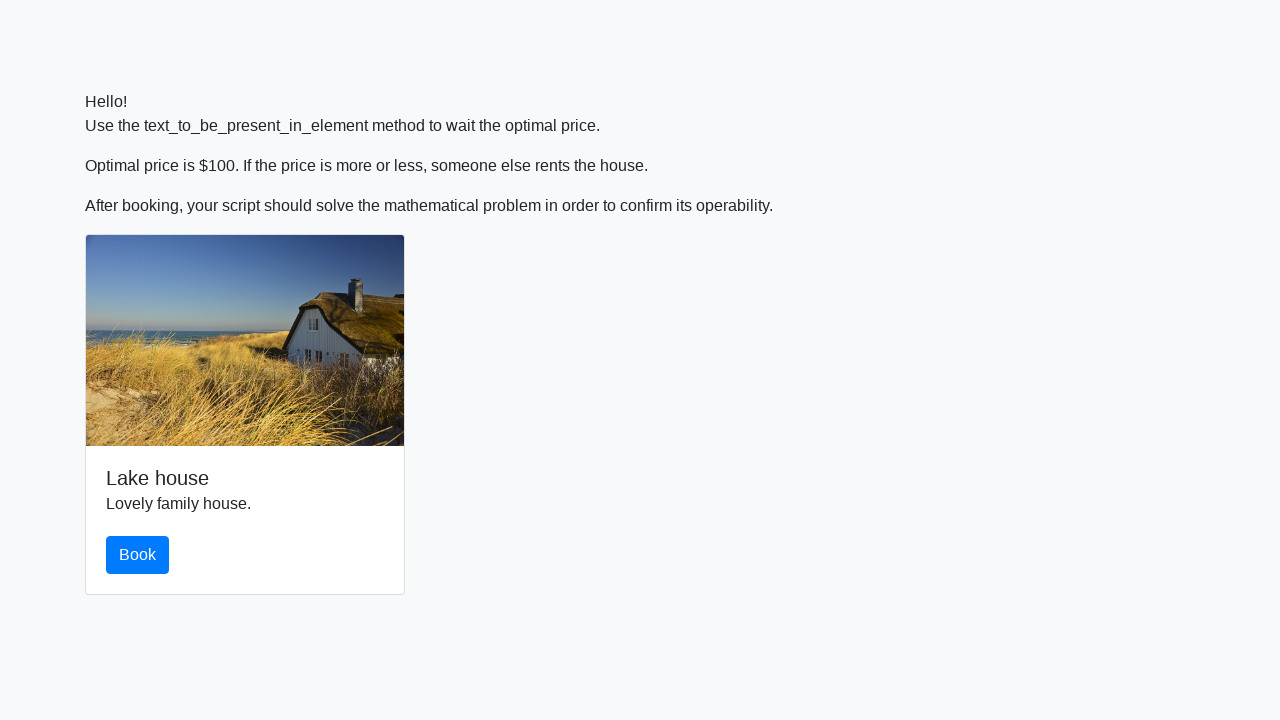

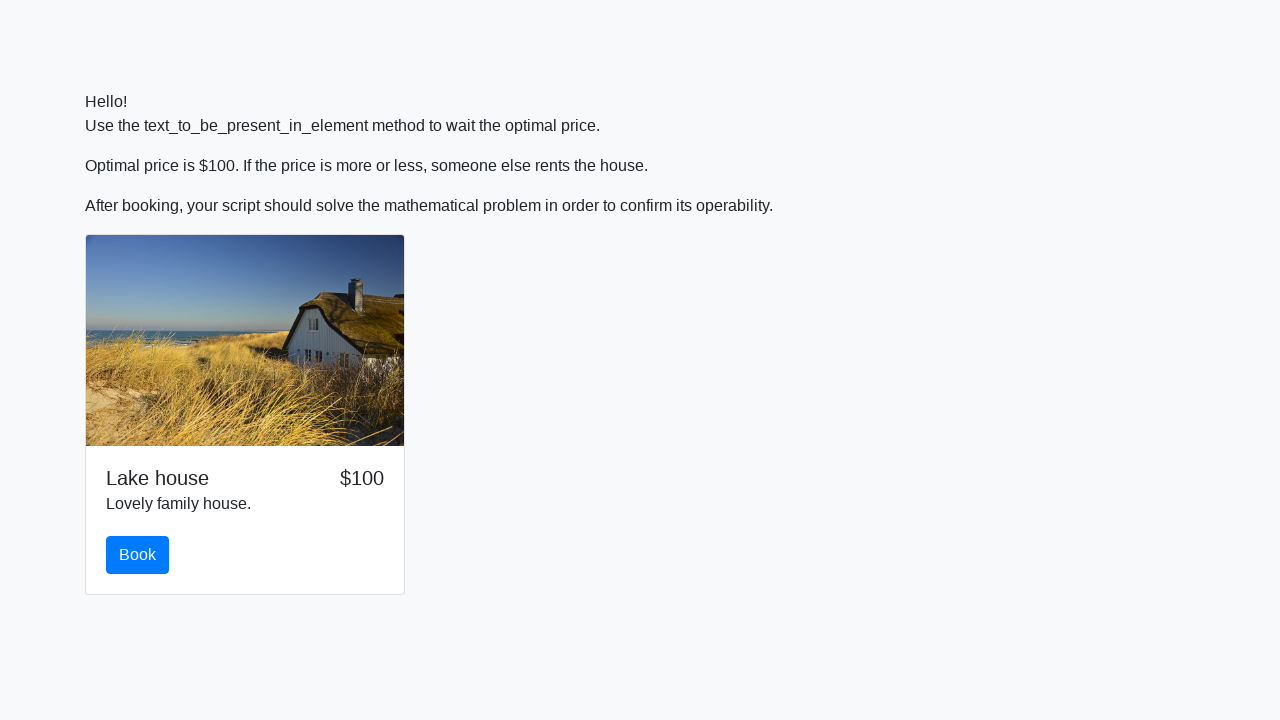